Tests table sorting functionality by clicking on a column header to sort, verifying the list is sorted alphabetically, then navigates through pagination to find a specific item (Rice) and retrieves its price.

Starting URL: https://rahulshettyacademy.com/seleniumPractise/#/offers

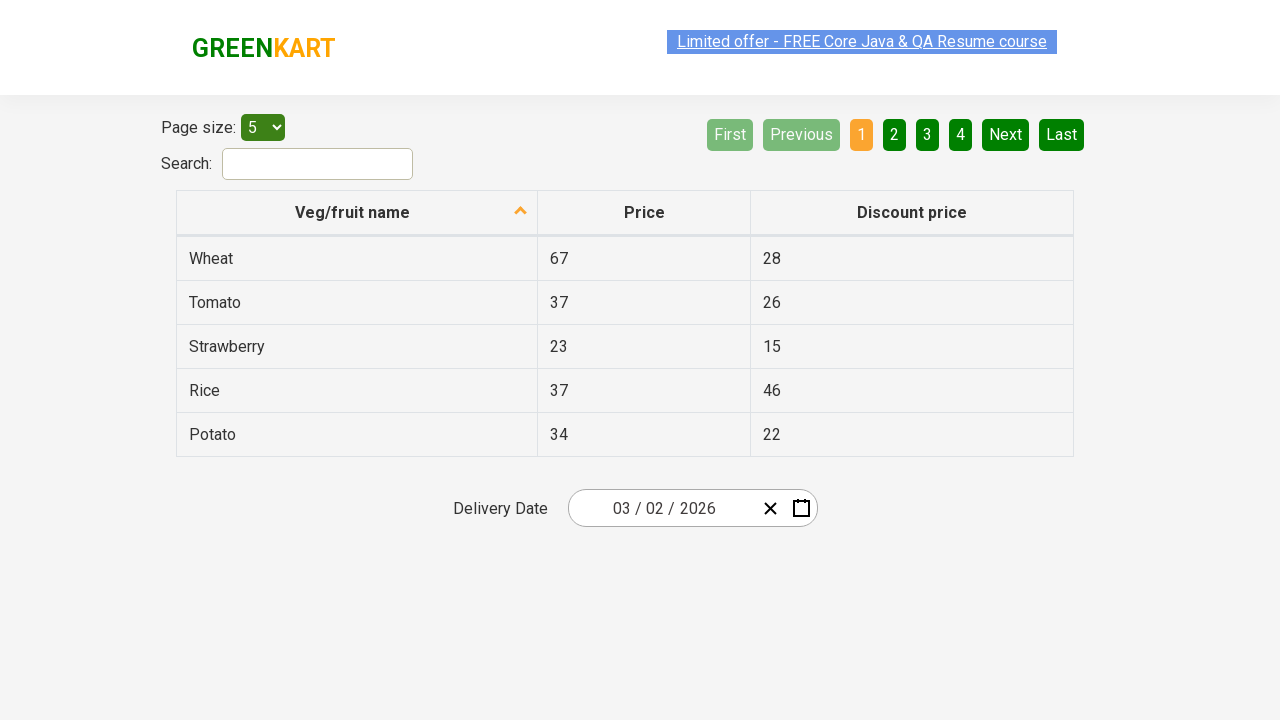

Waited for table header to load
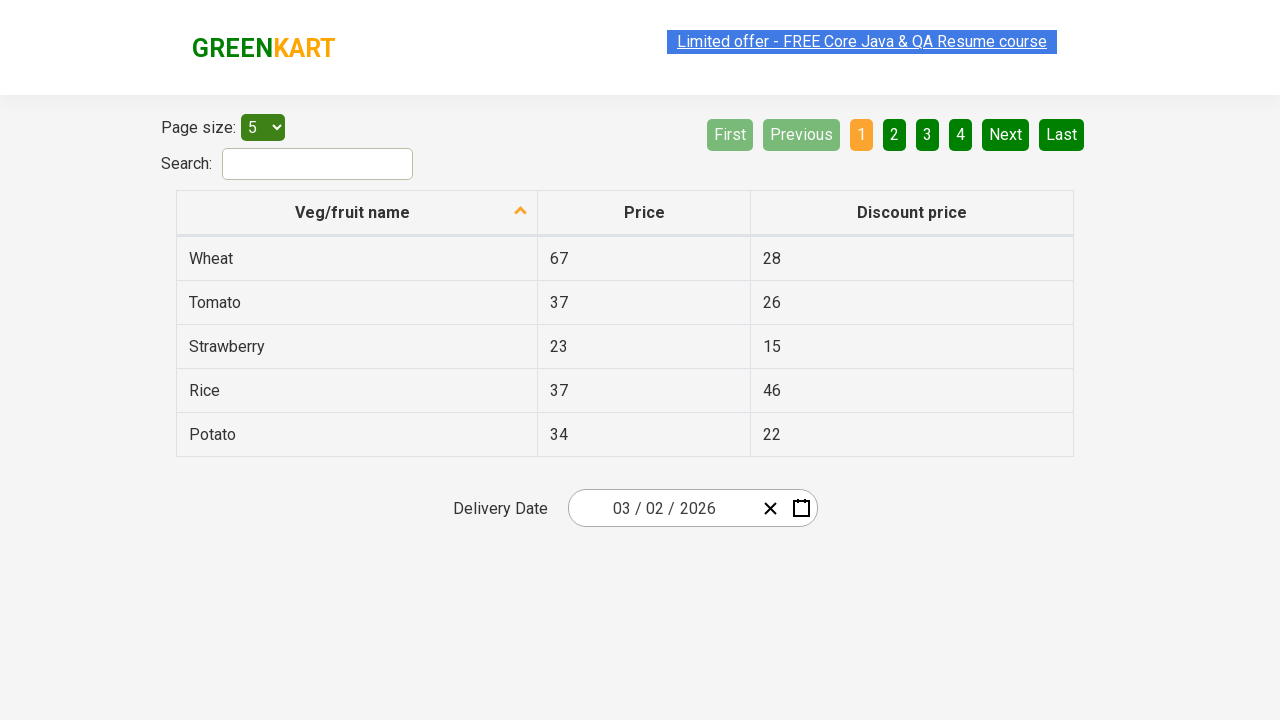

Clicked first column header to sort at (357, 213) on xpath=//tr//th[1]
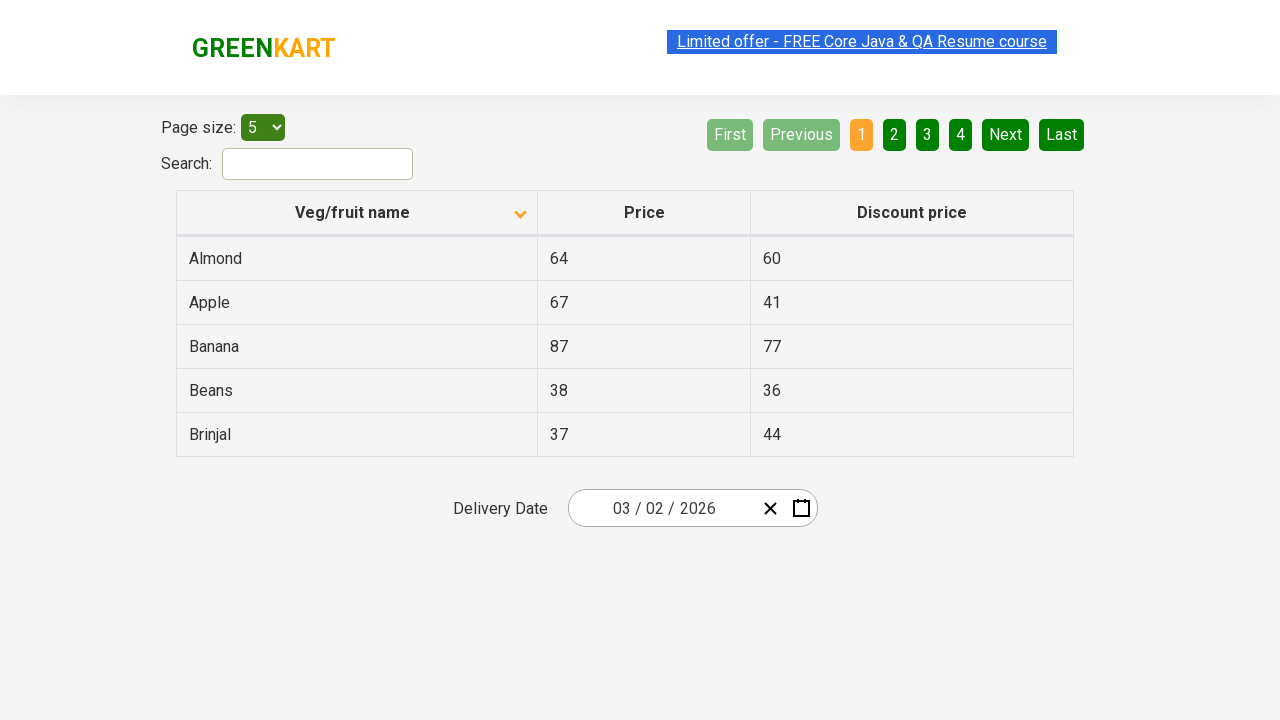

Waited for table to update after sorting
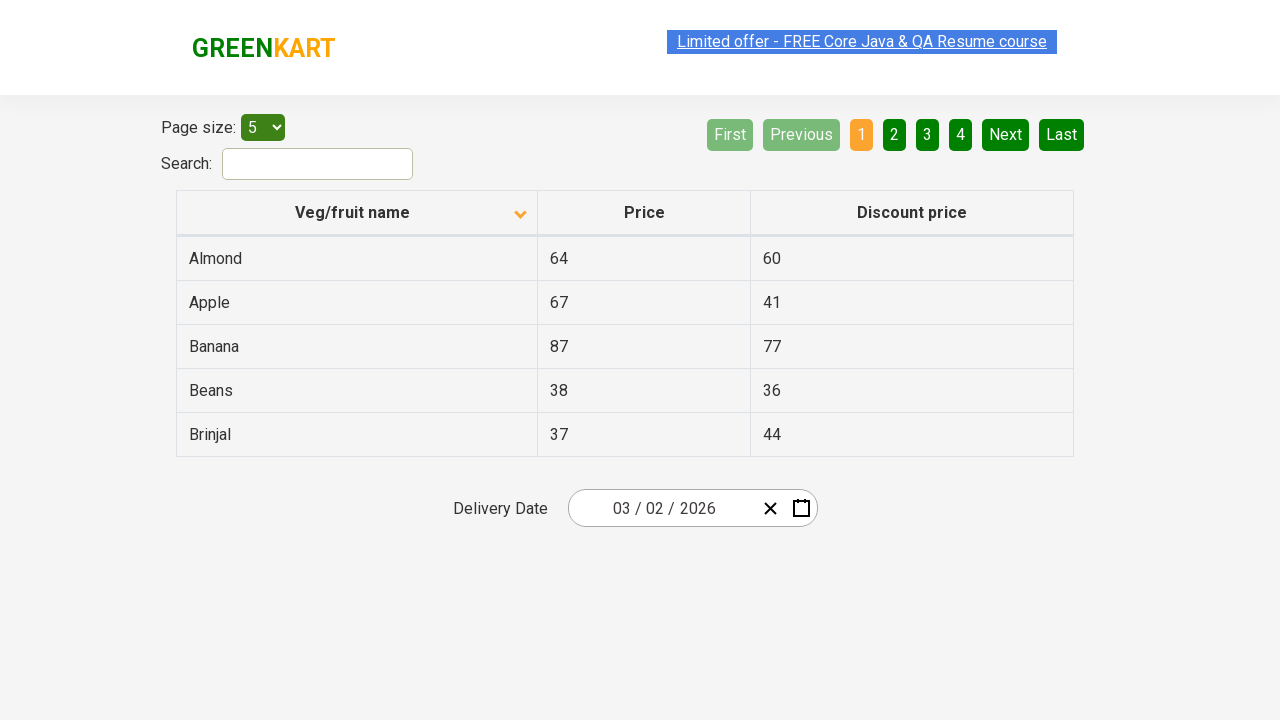

Retrieved all elements from first column
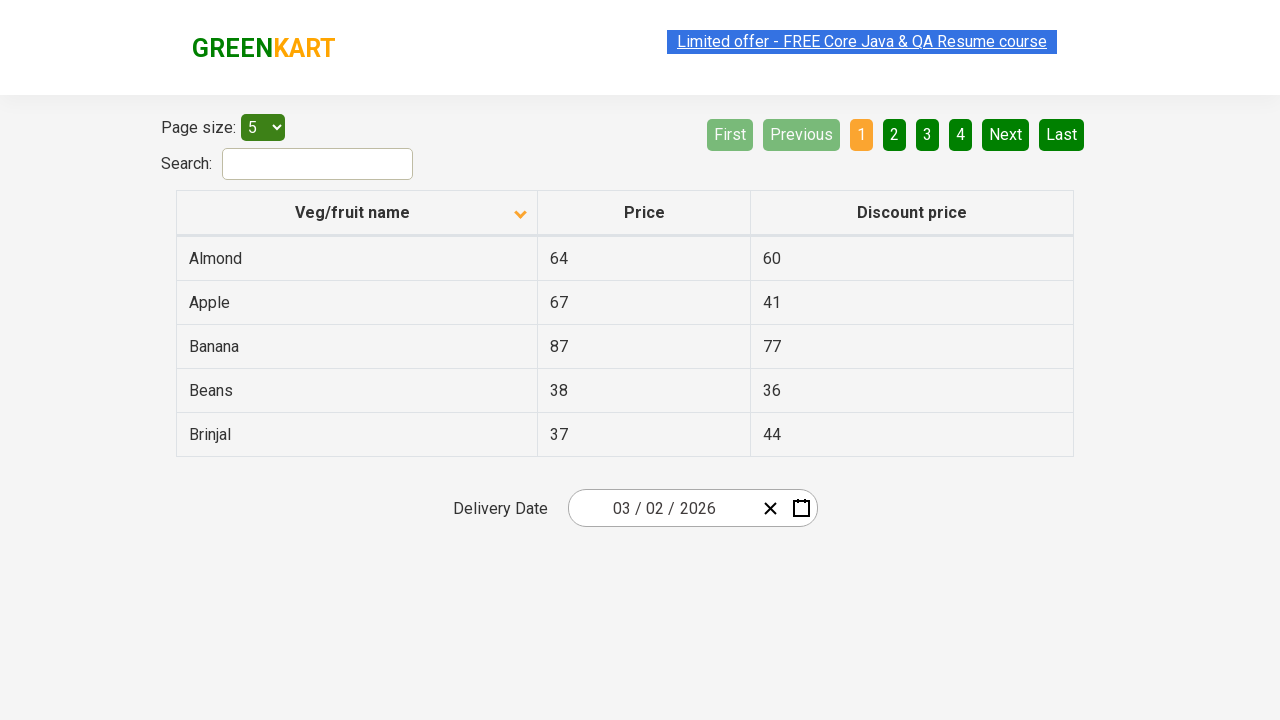

Verified that list is sorted alphabetically
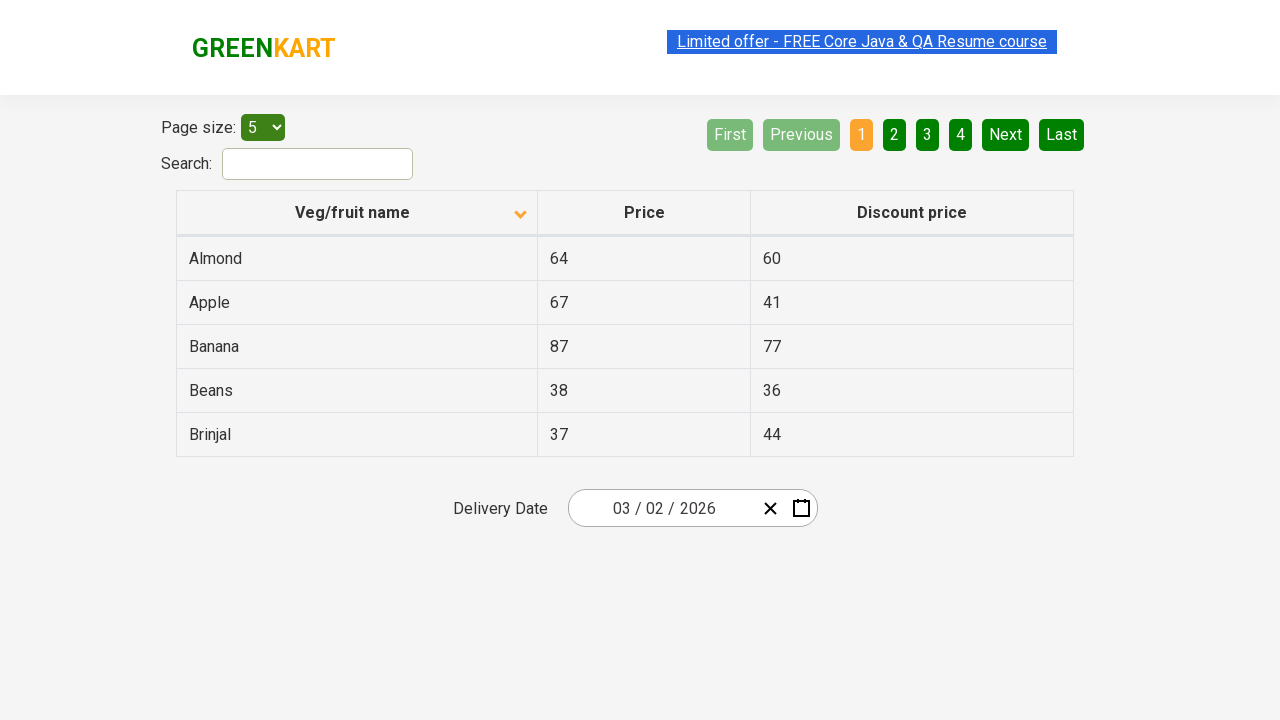

Retrieved rows from current page
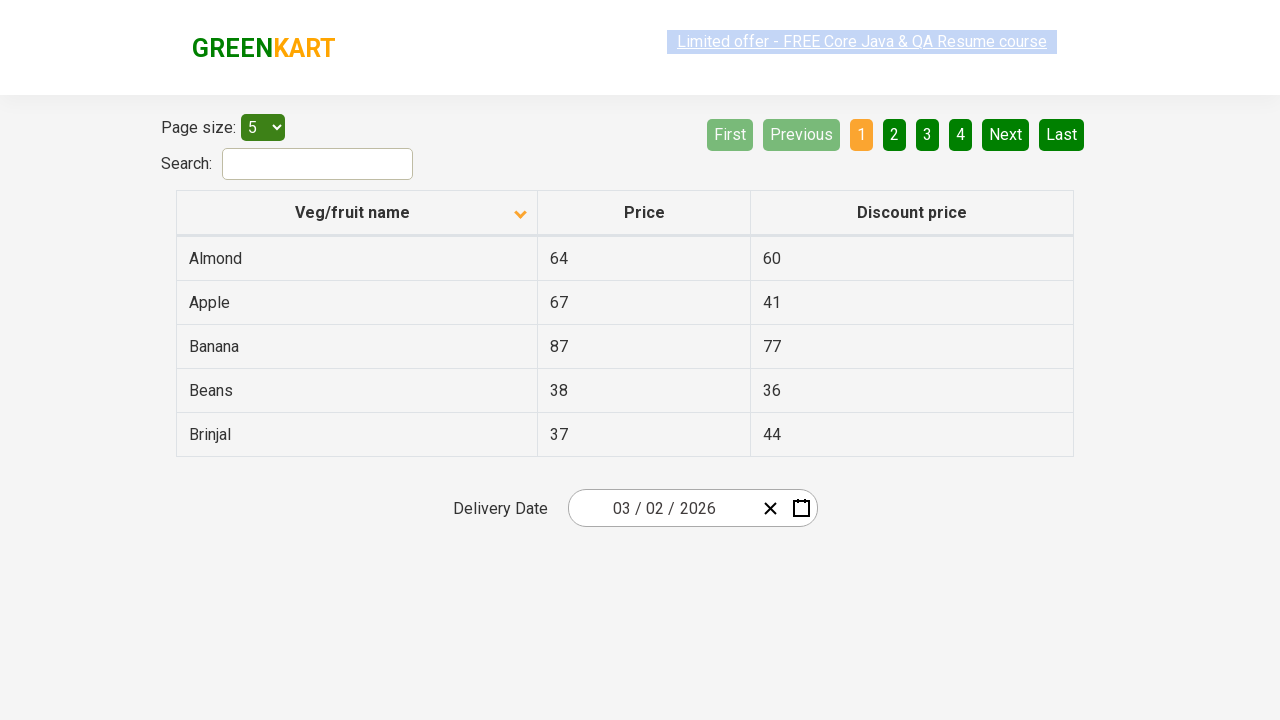

Clicked Next button to navigate to next page at (1006, 134) on [aria-label='Next']
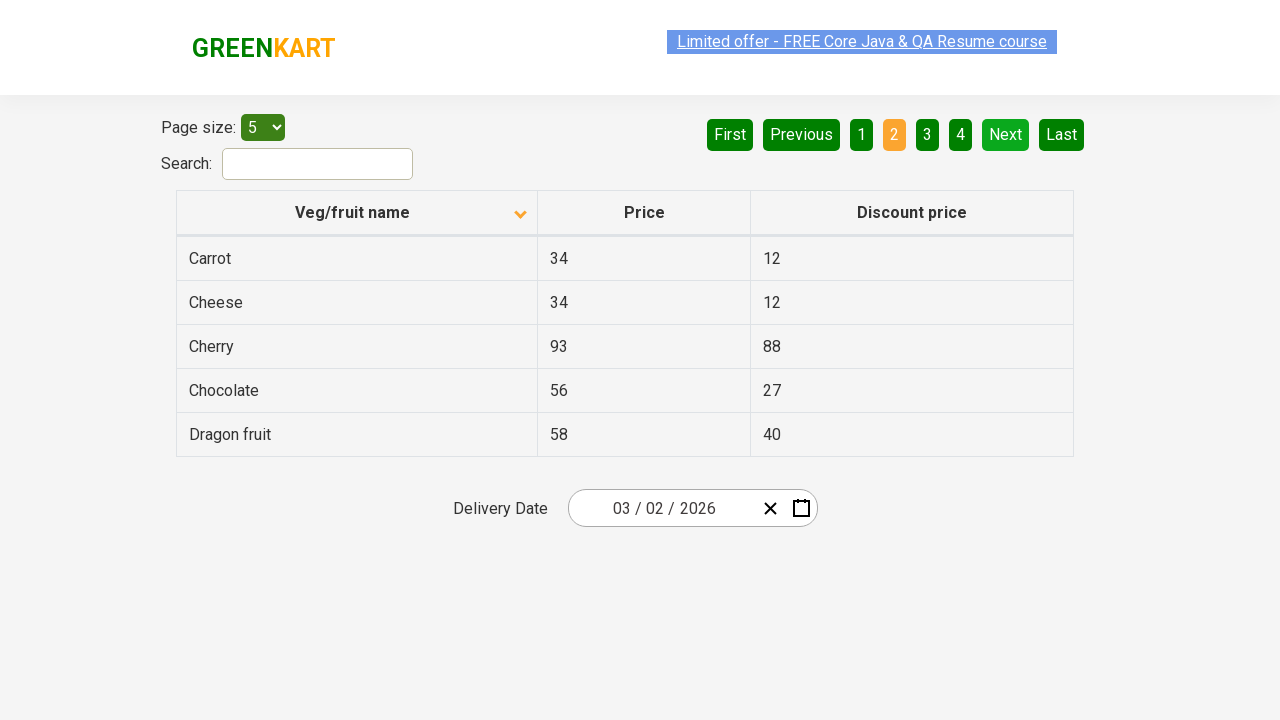

Waited for next page to load
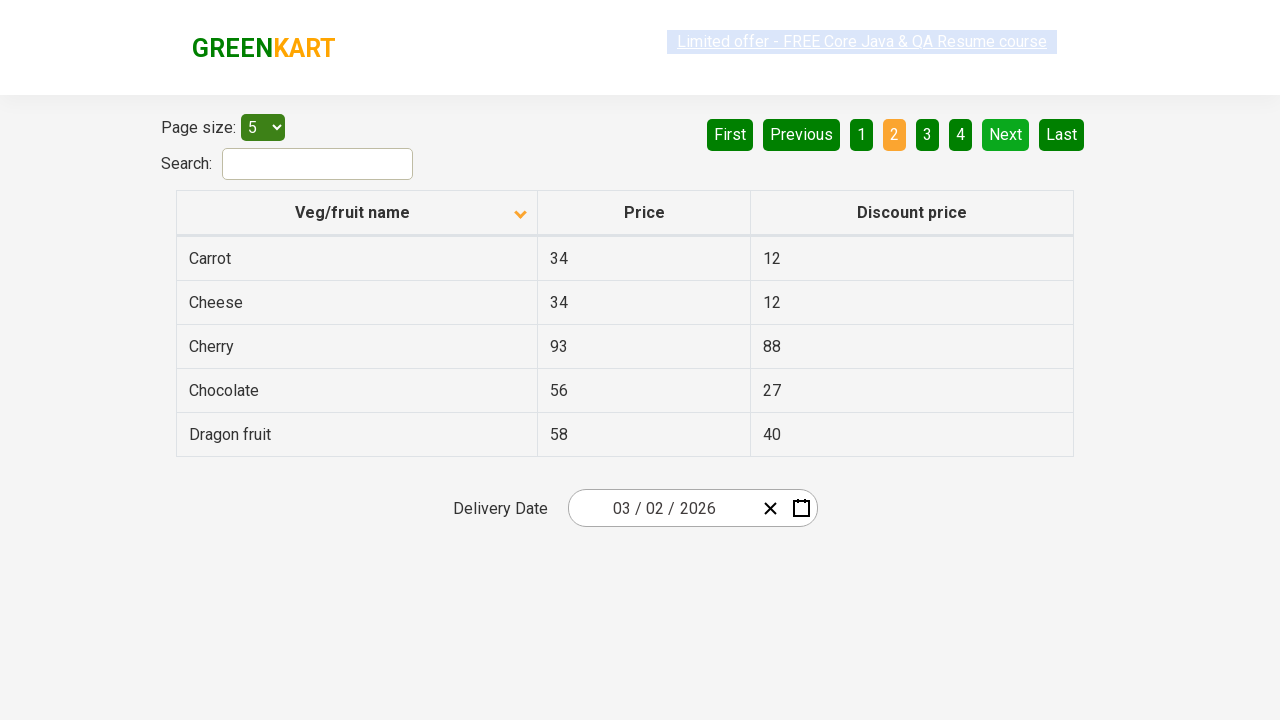

Retrieved rows from current page
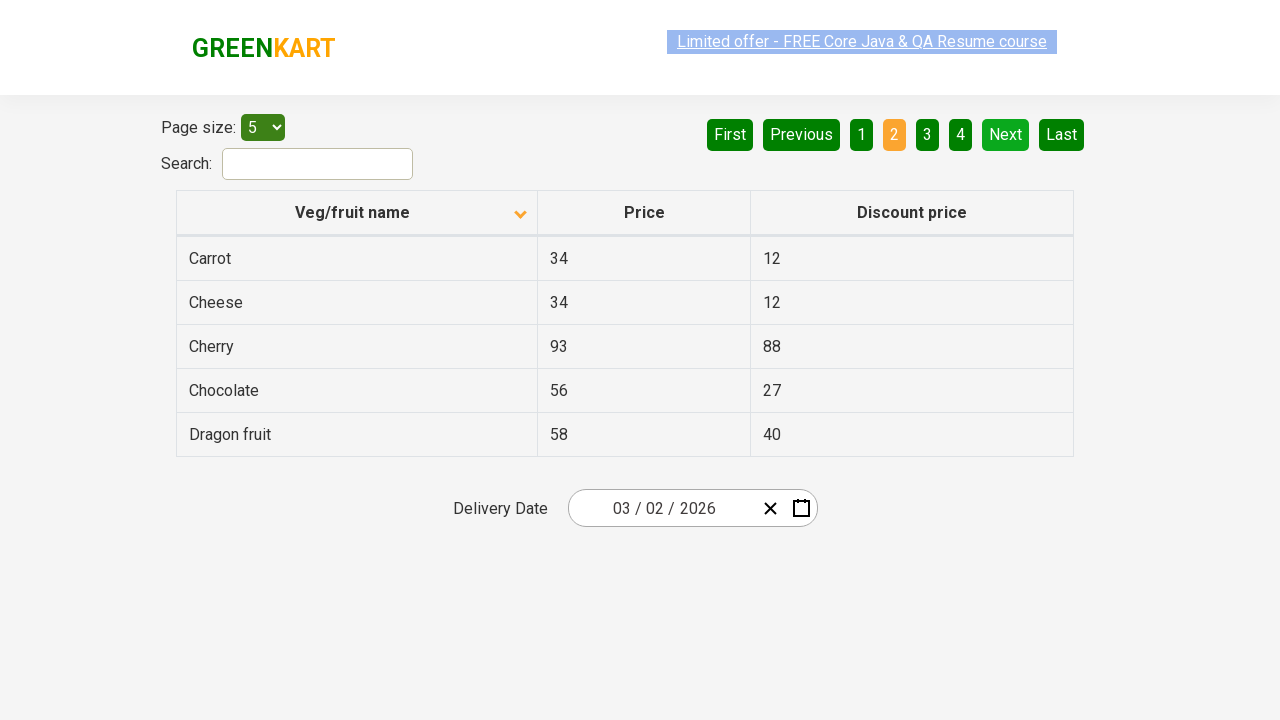

Clicked Next button to navigate to next page at (1006, 134) on [aria-label='Next']
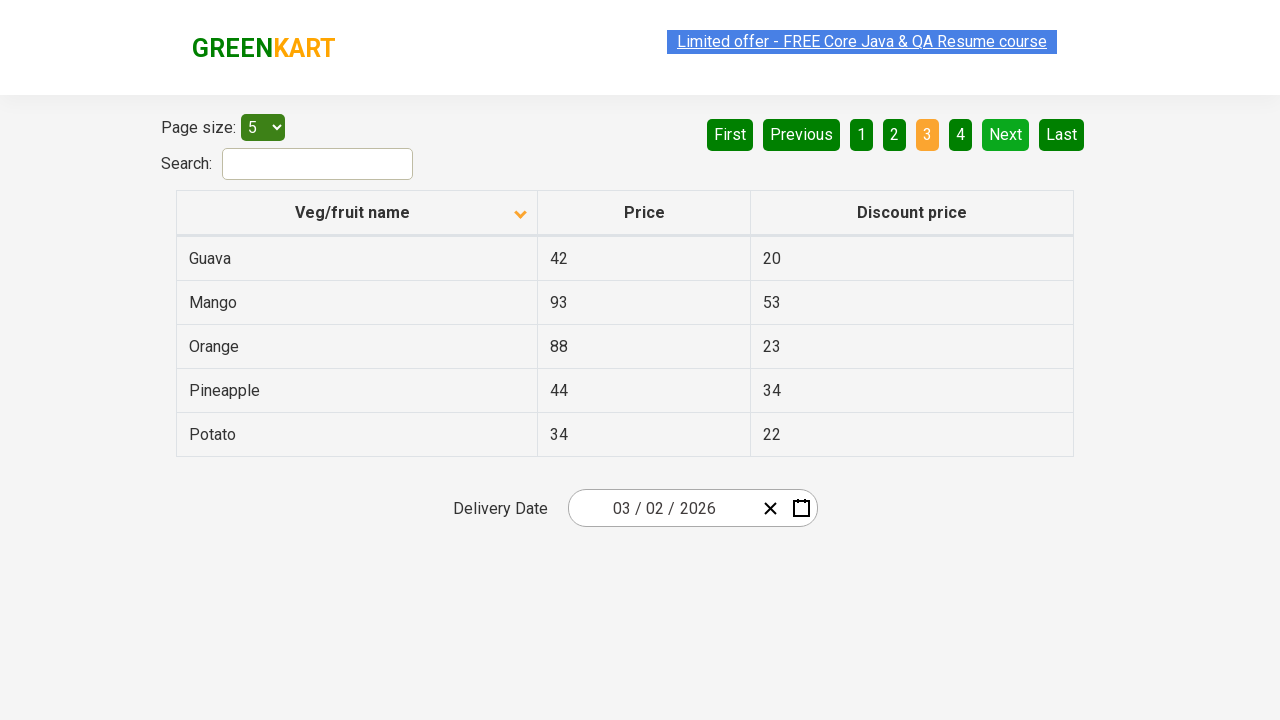

Waited for next page to load
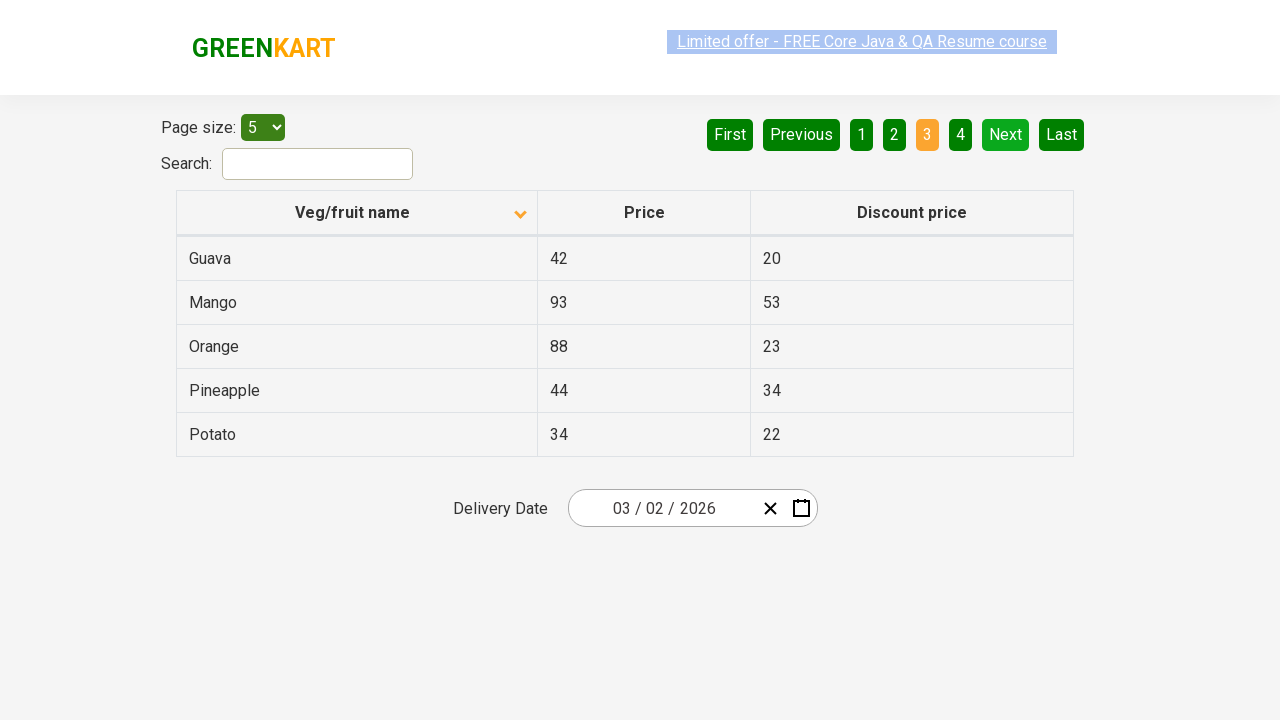

Retrieved rows from current page
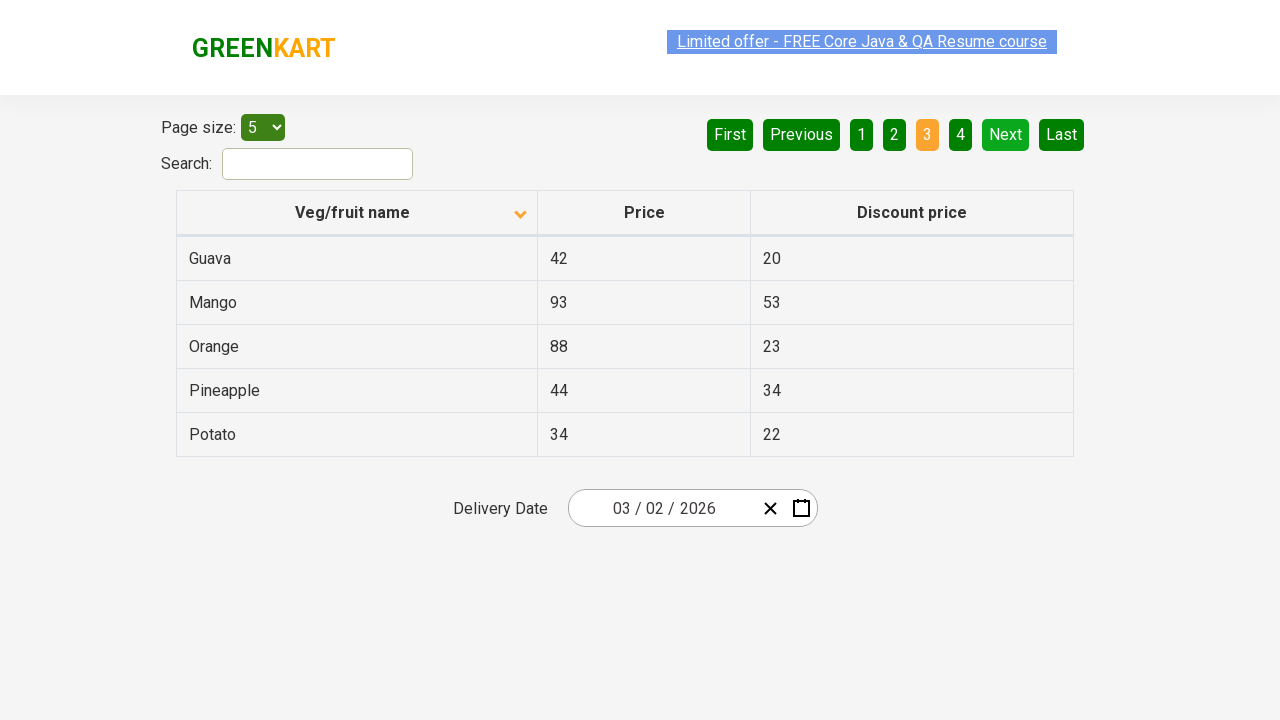

Clicked Next button to navigate to next page at (1006, 134) on [aria-label='Next']
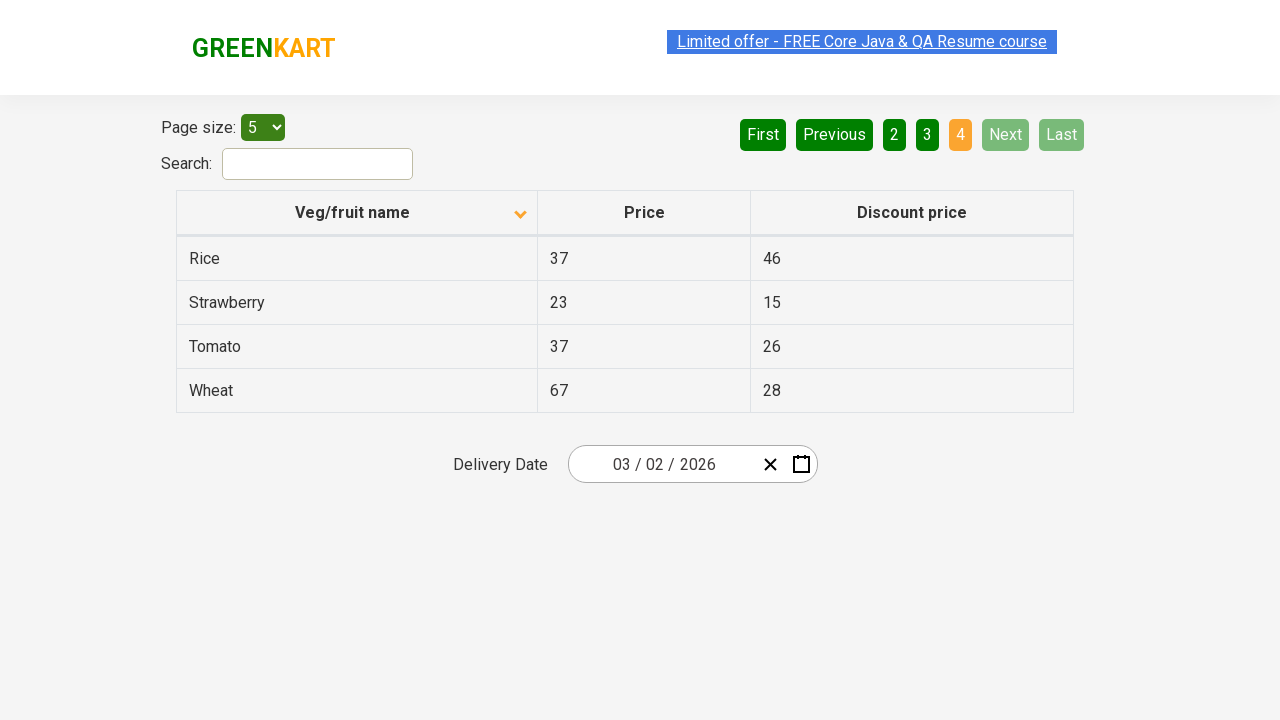

Waited for next page to load
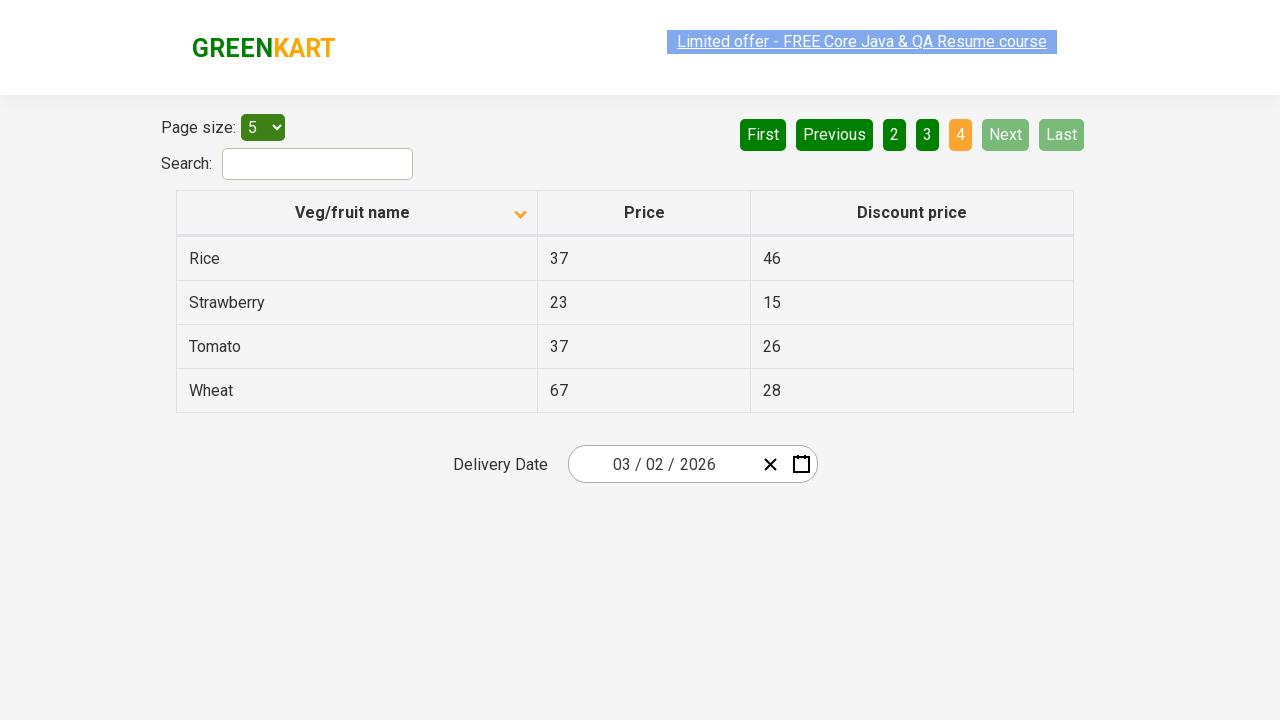

Retrieved rows from current page
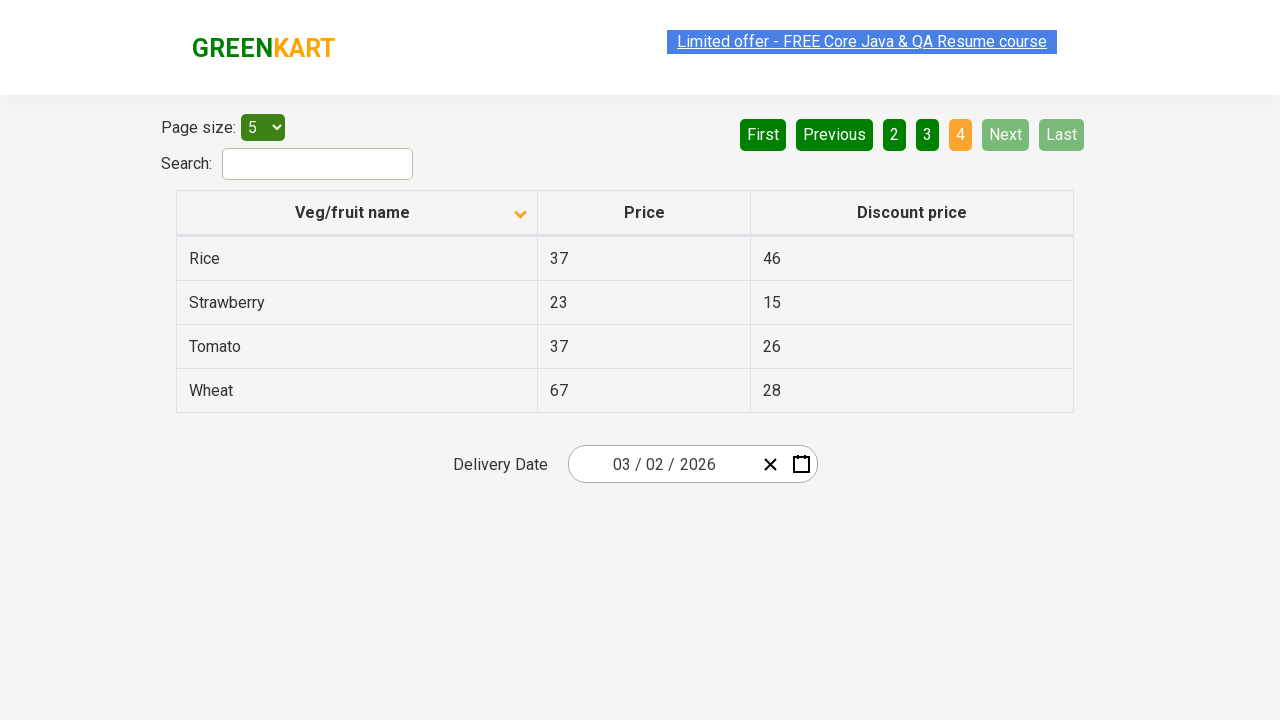

Found Rice and retrieved its price: 37
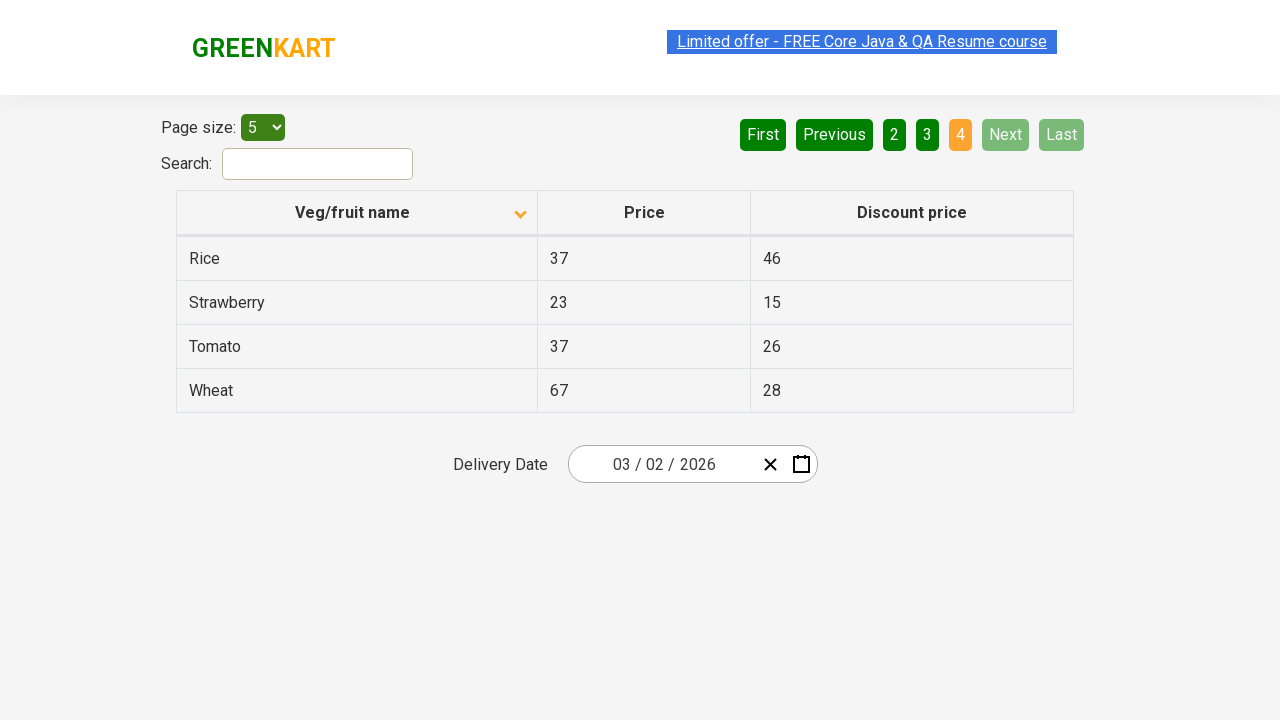

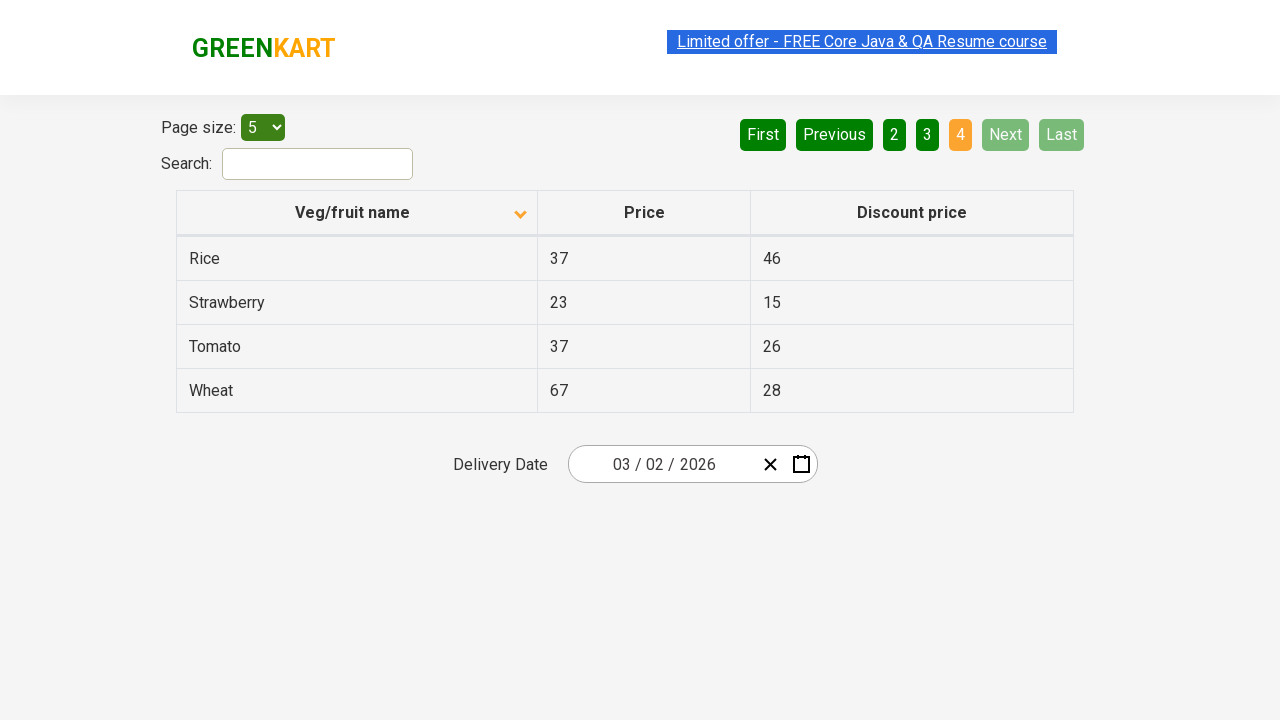